Tests the IXGenie page by clicking the iXGenie navigation link, verifying banner video, headers, Schedule a Call button navigation, industry training buttons (Industry & Workforce, Healthcare & Medical, Education & Skill Development), images, case study videos, and View More button.

Starting URL: https://imaginxavr.com/

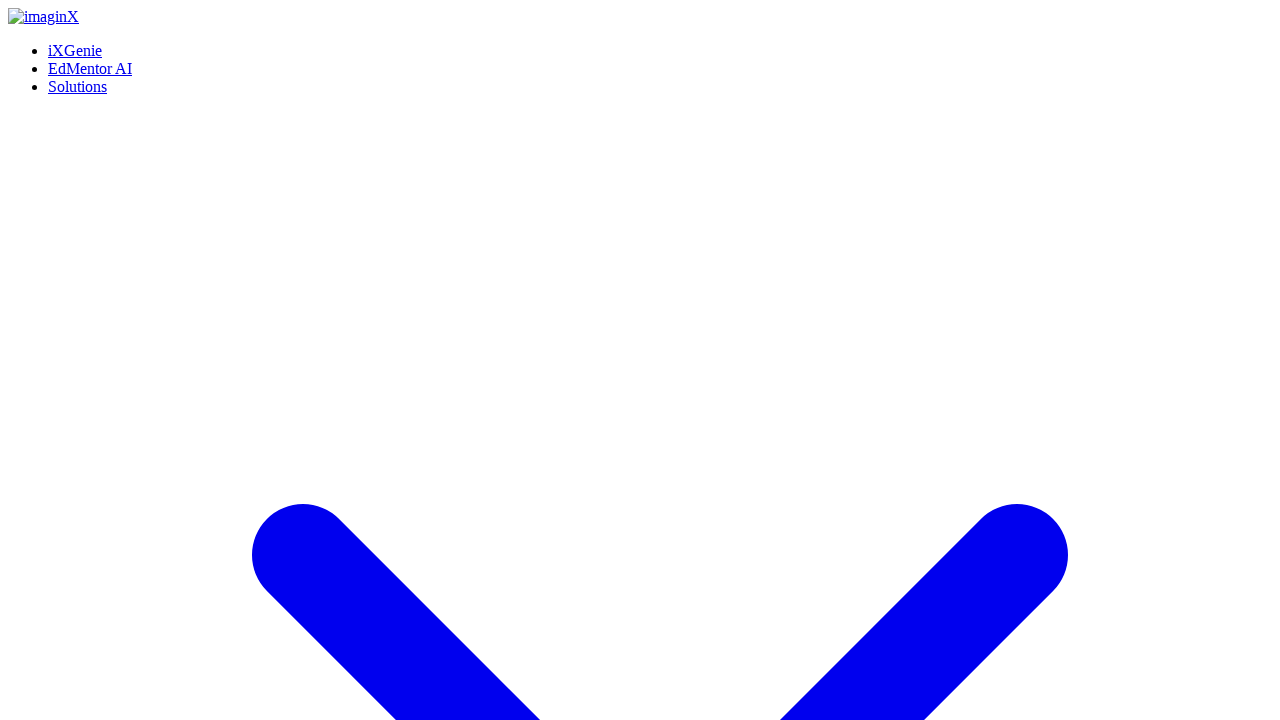

Page loaded successfully
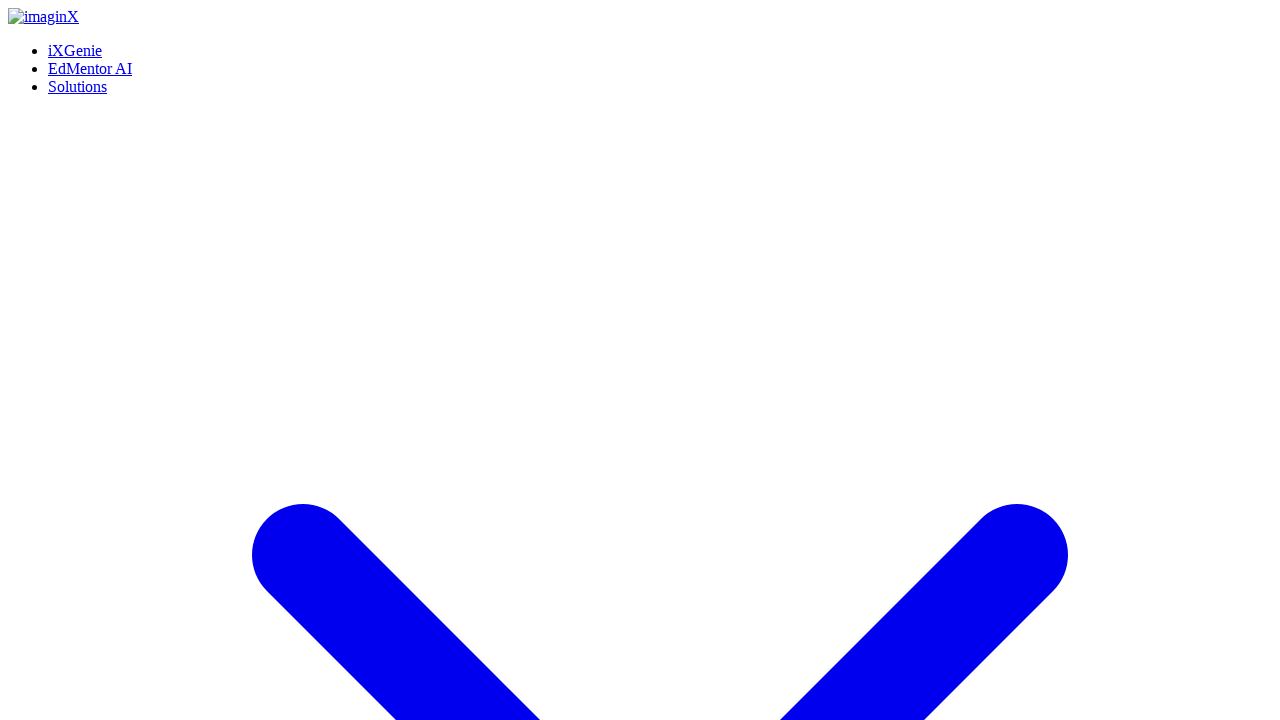

Clicked iXGenie navigation link at (75, 50) on xpath=(//a[normalize-space()='iXGenie'])[1]
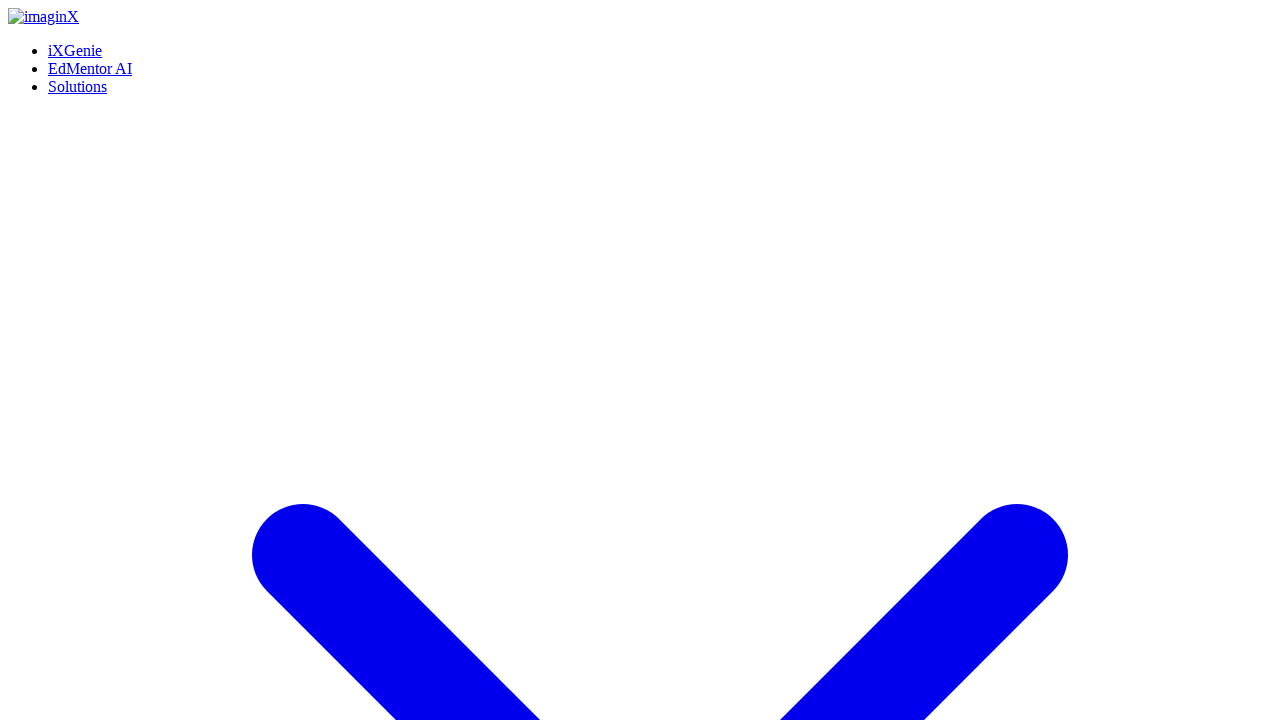

iXGenie page loaded
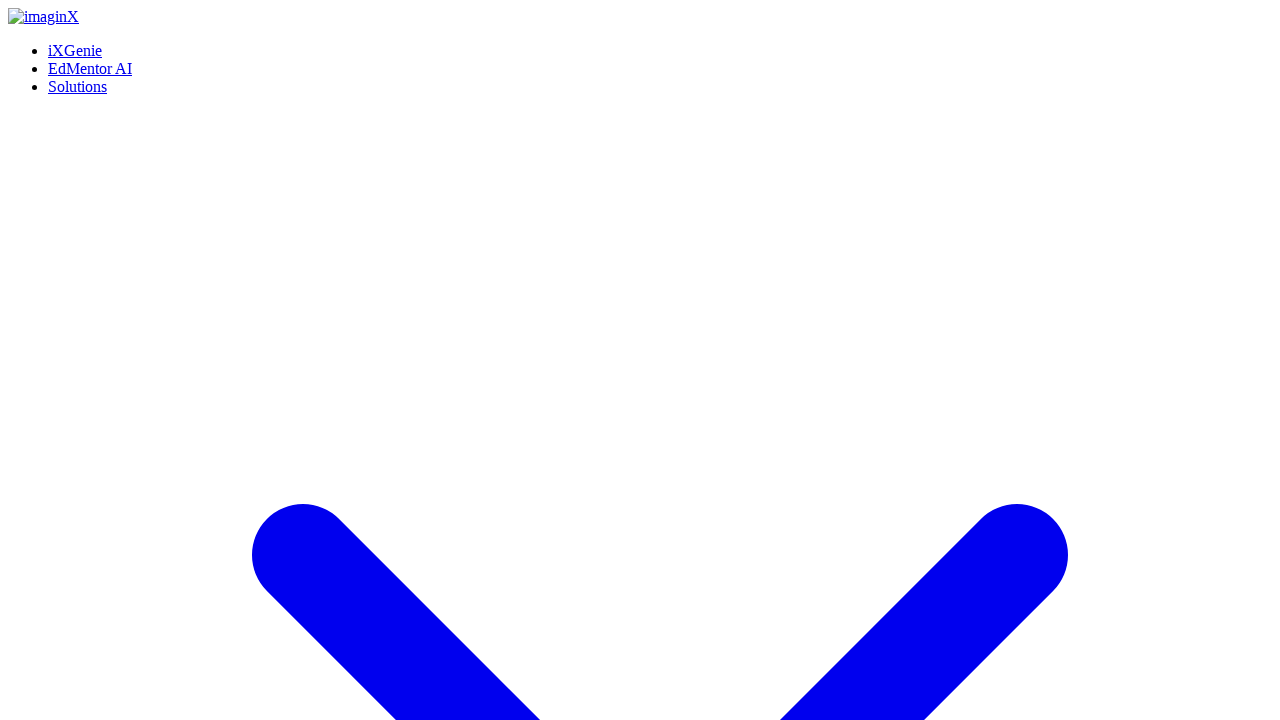

Waited 2 seconds for page content to stabilize
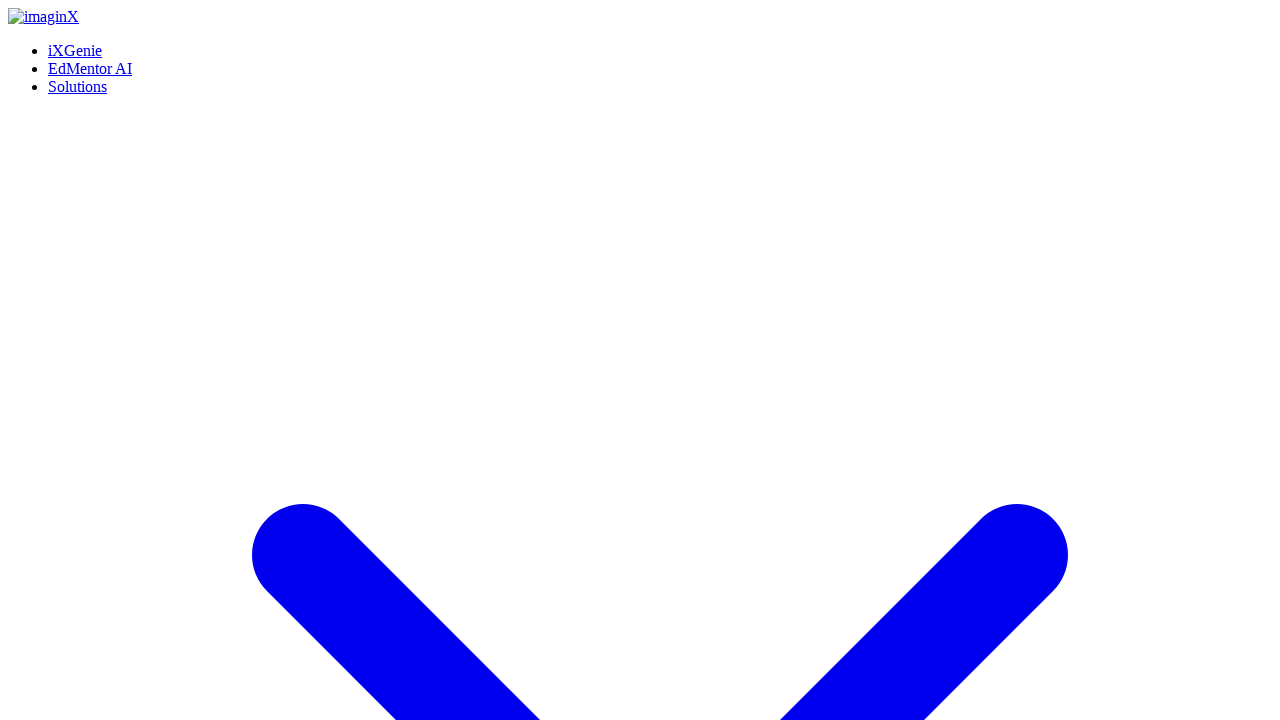

Scrolled to bottom of page
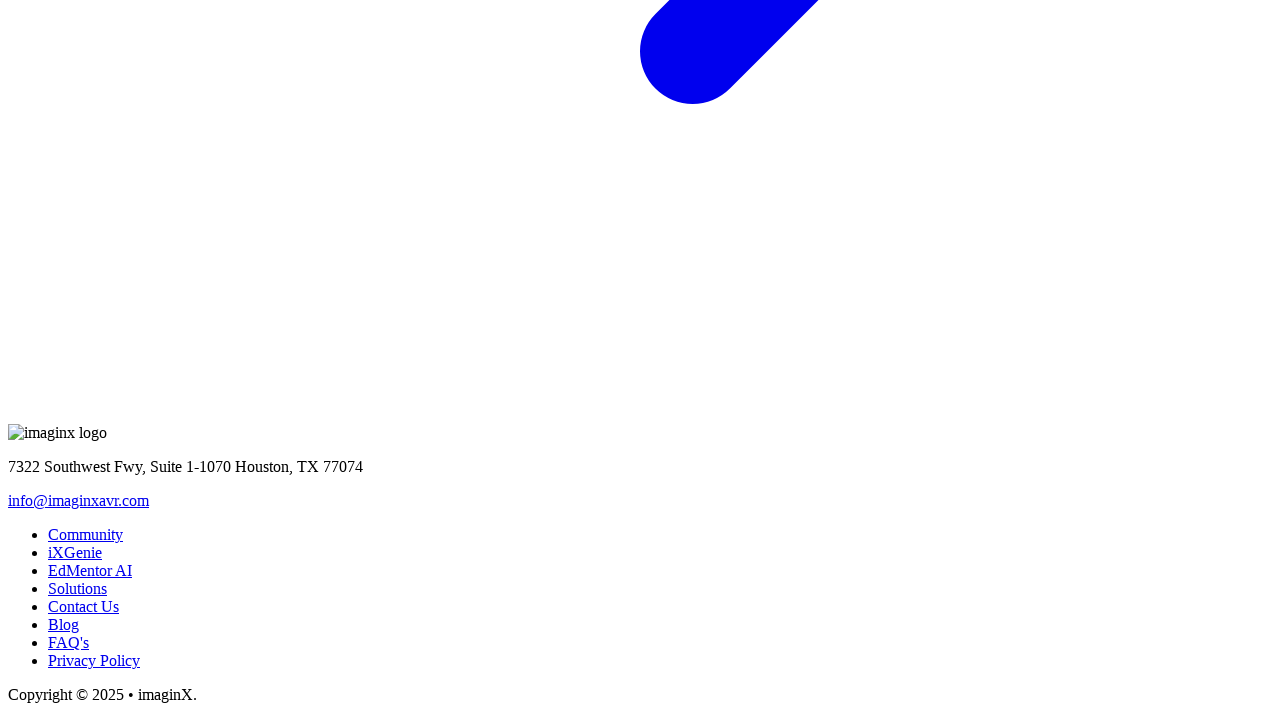

Waited 1 second after scrolling
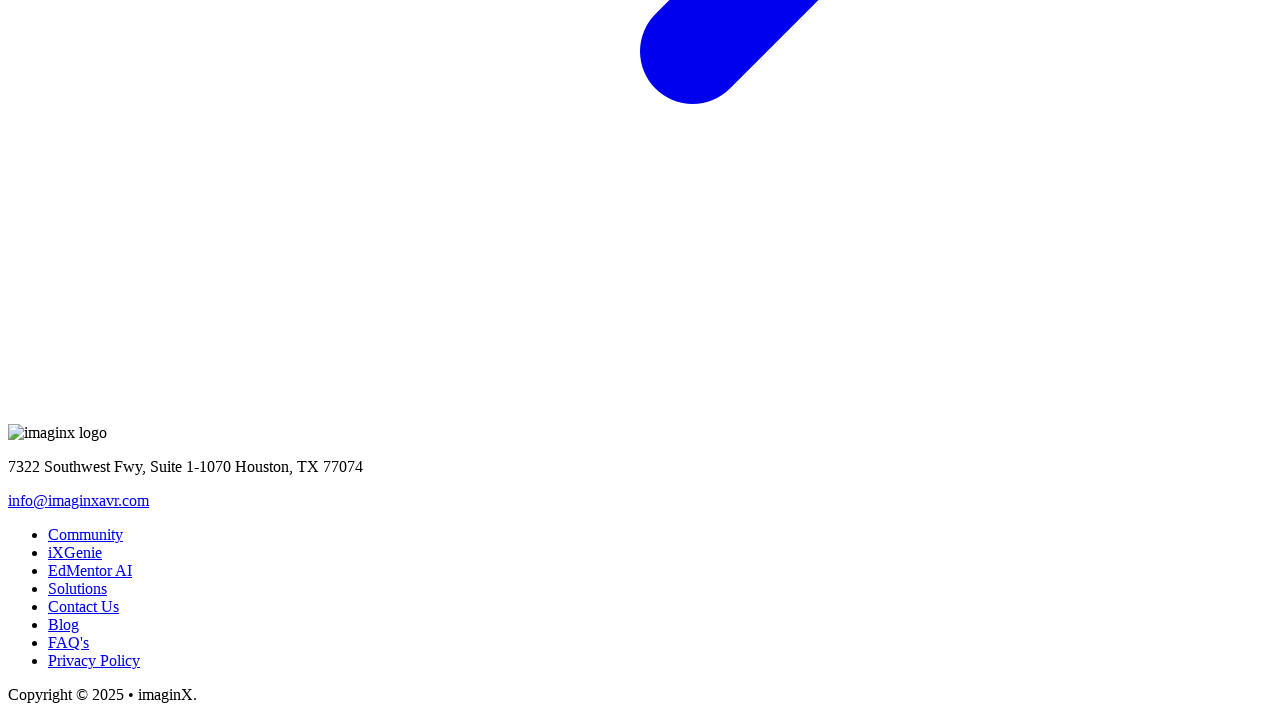

Scrolled back to top of page
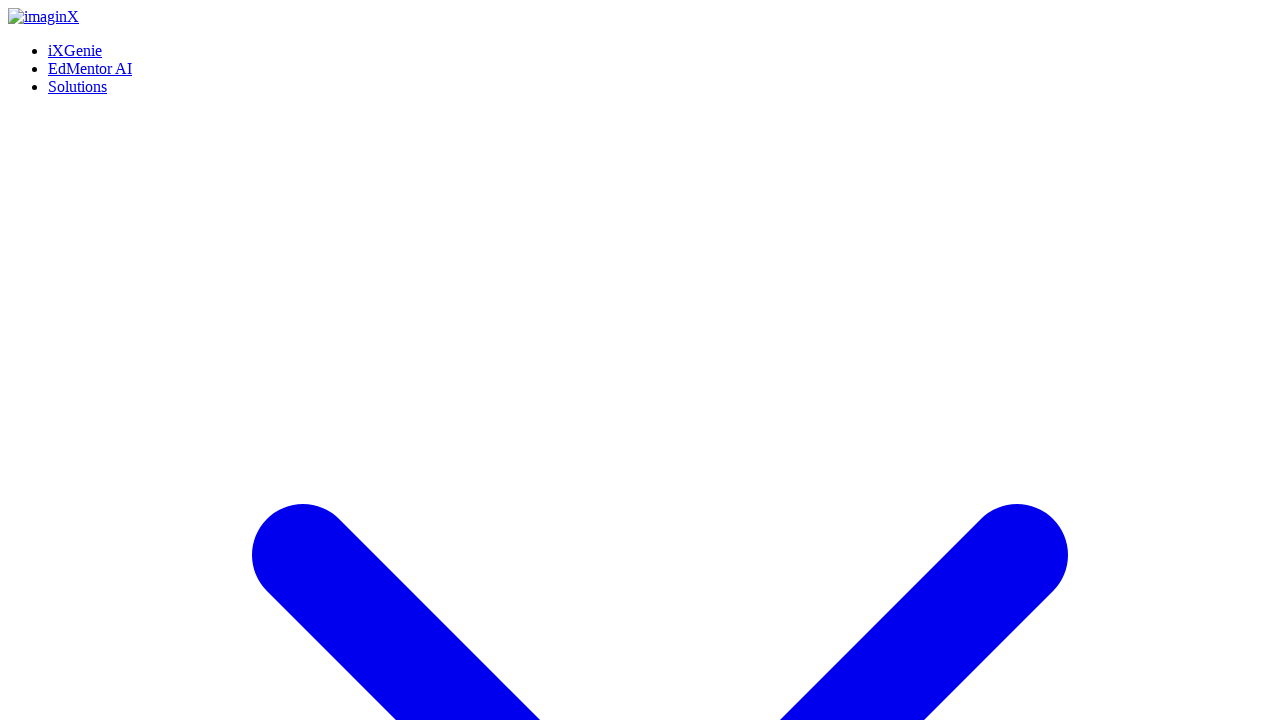

Waited 1 second after scrolling to top
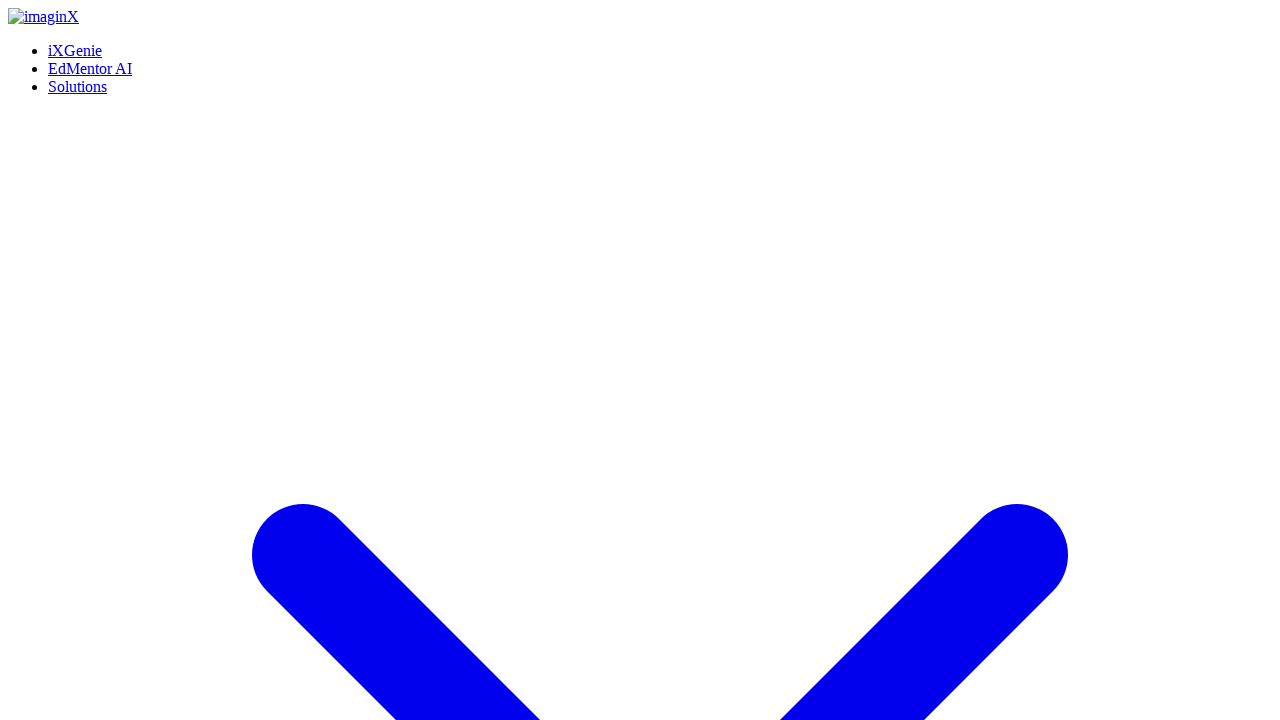

Verified banner video is present
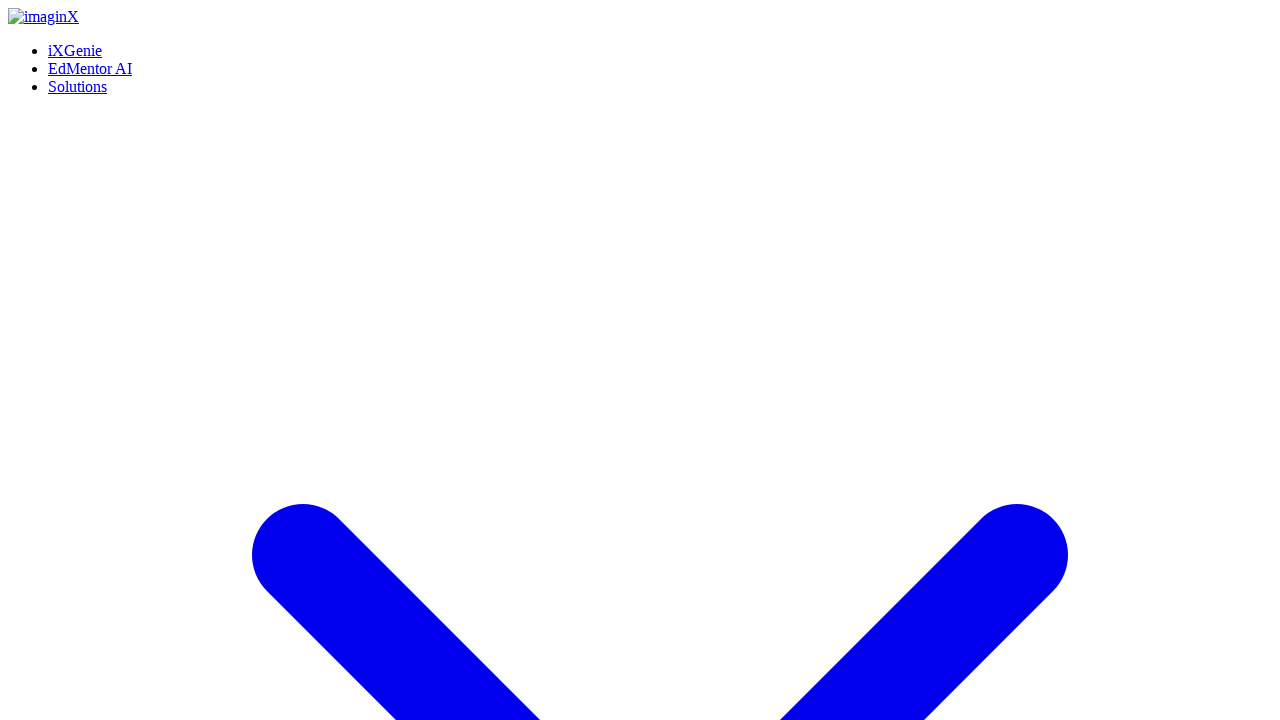

Verified main header 'iXGenie the Ultimate Training & Learning Platform'
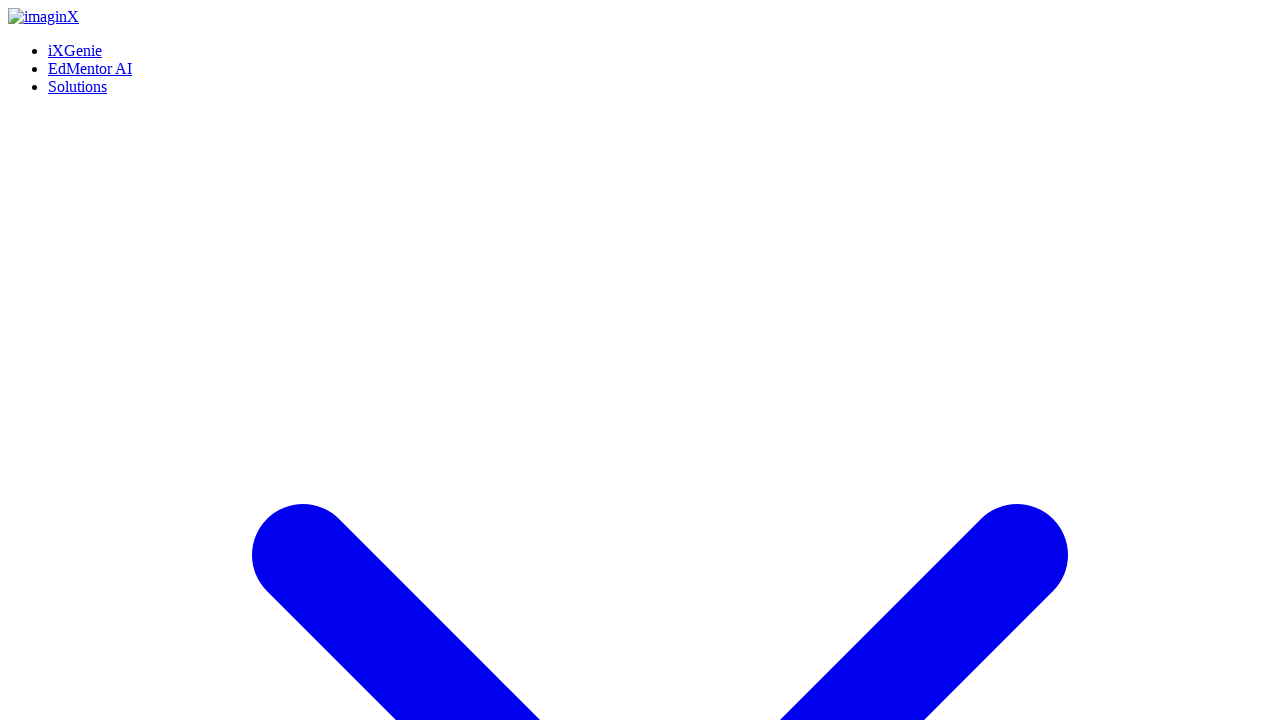

Verified subtitle paragraph about empowering education and workforce
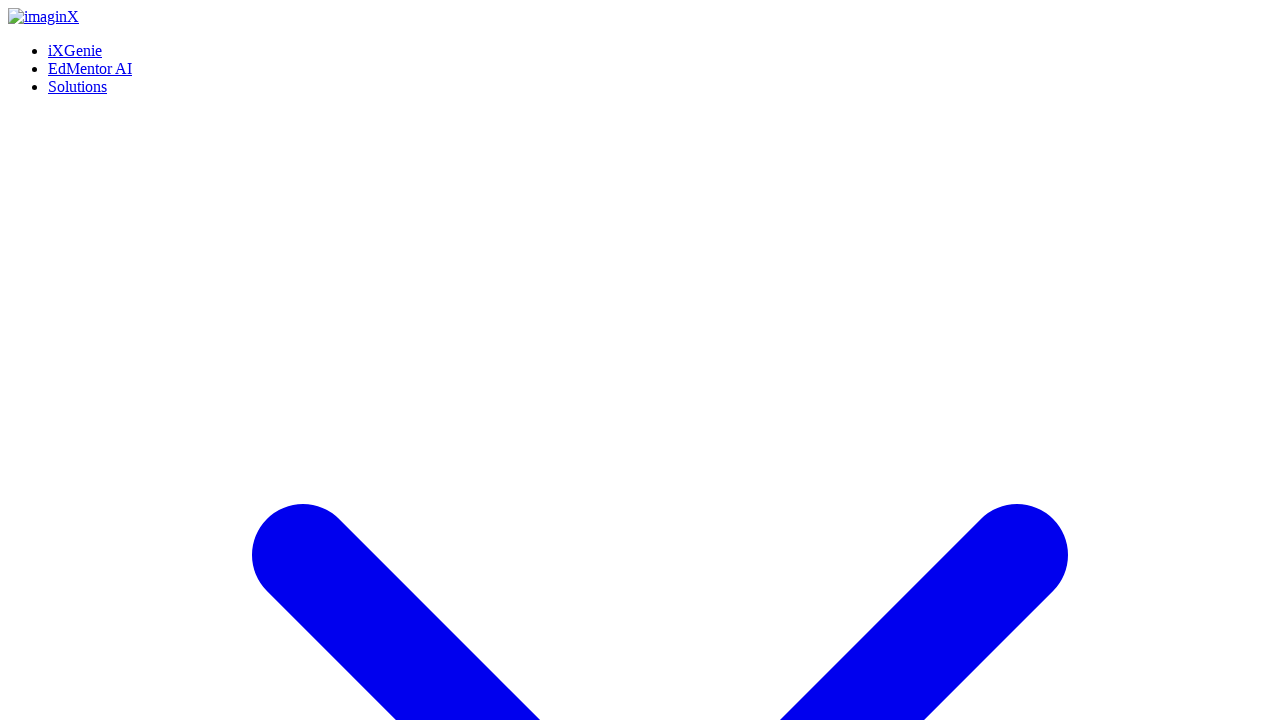

Clicked Schedule a Call button at (58, 360) on (//a[contains(normalize-space(),'Schedule a Call')])[1]
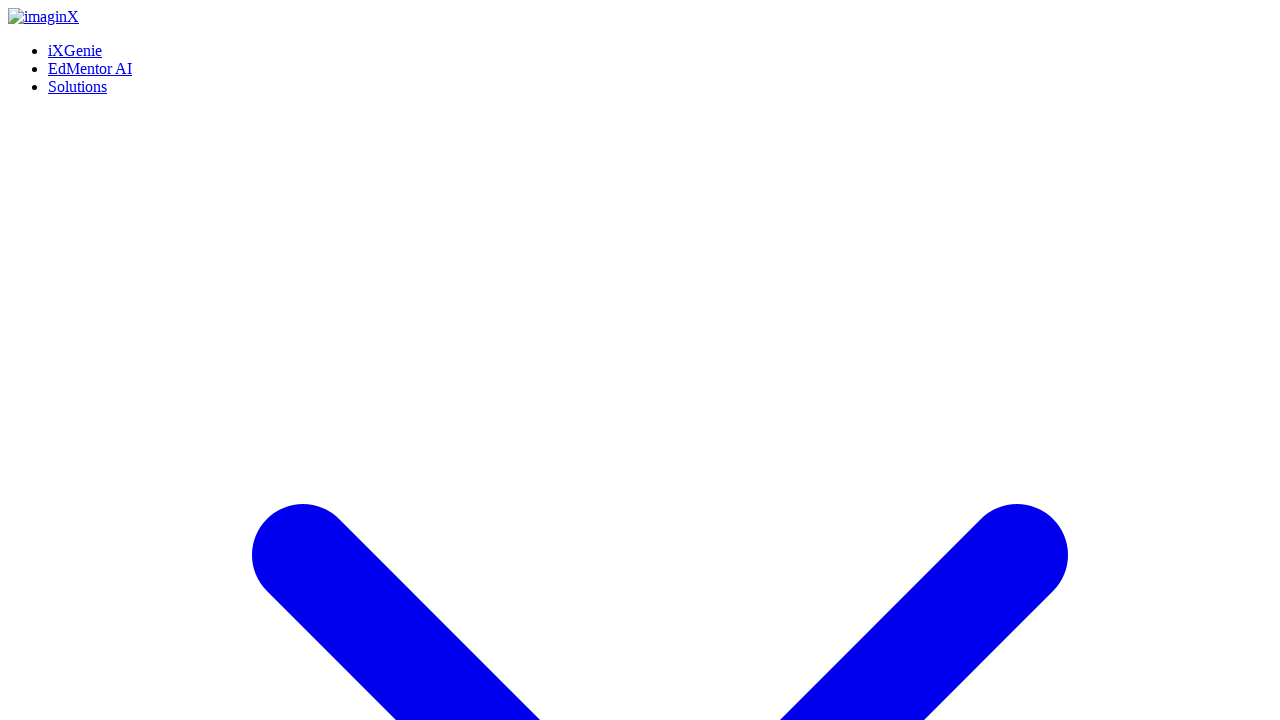

Waited 1 second for navigation
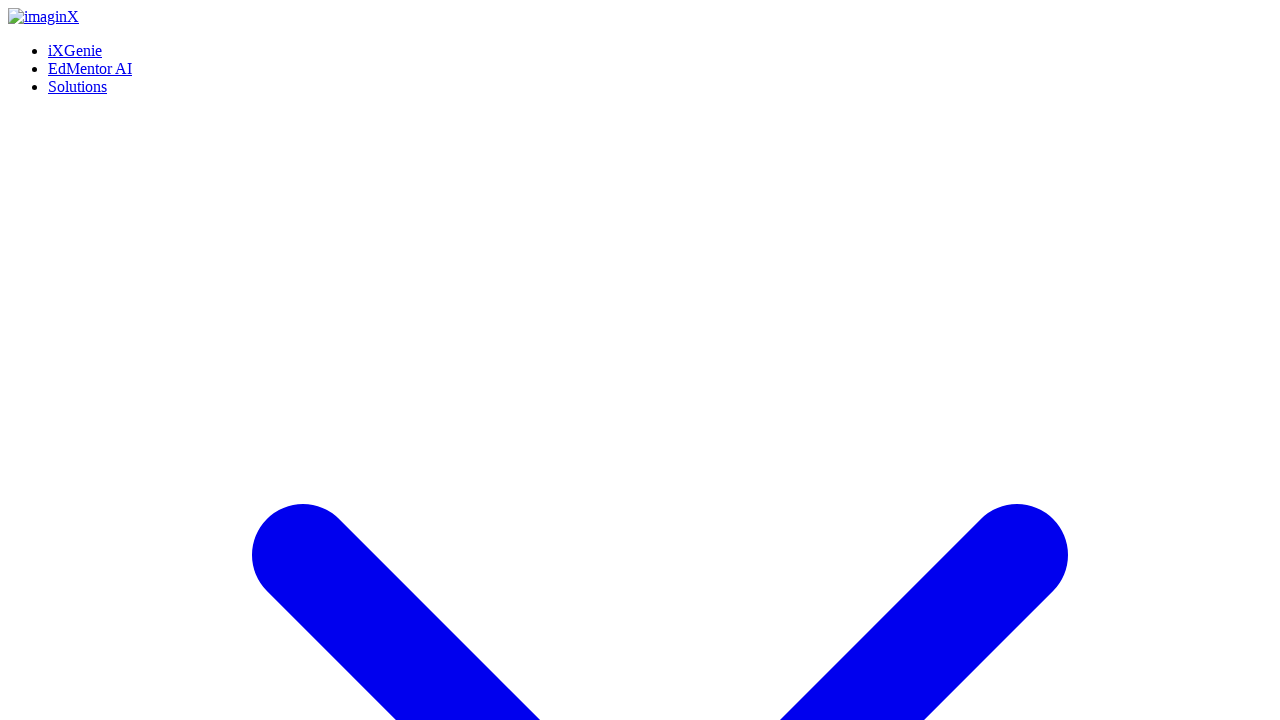

Verified Contact Us page header is displayed
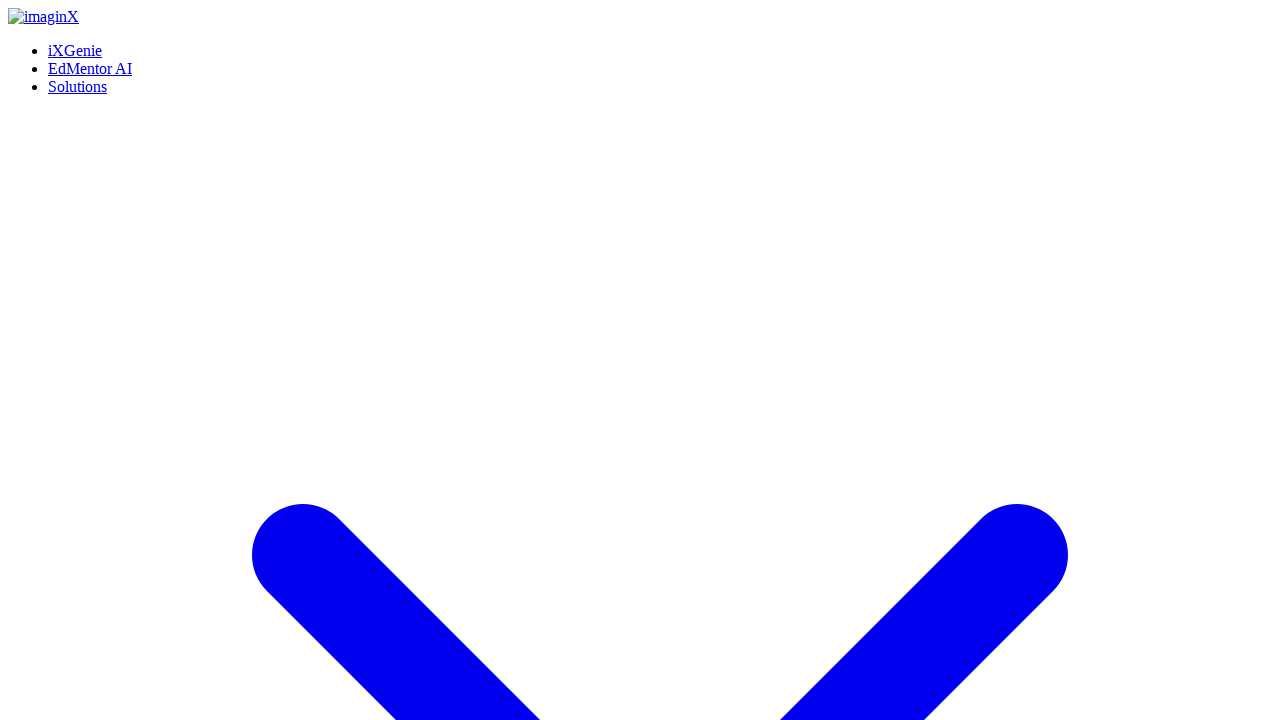

Navigated back to iXGenie page
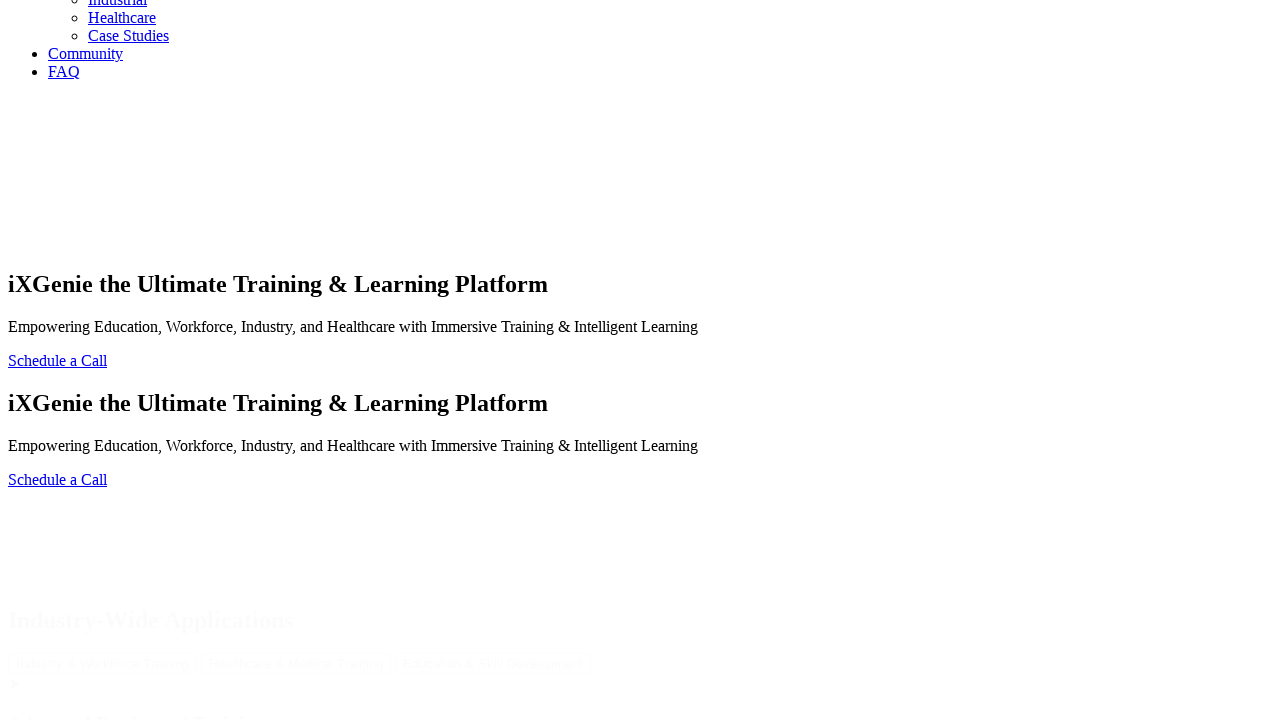

iXGenie page loaded after navigation back
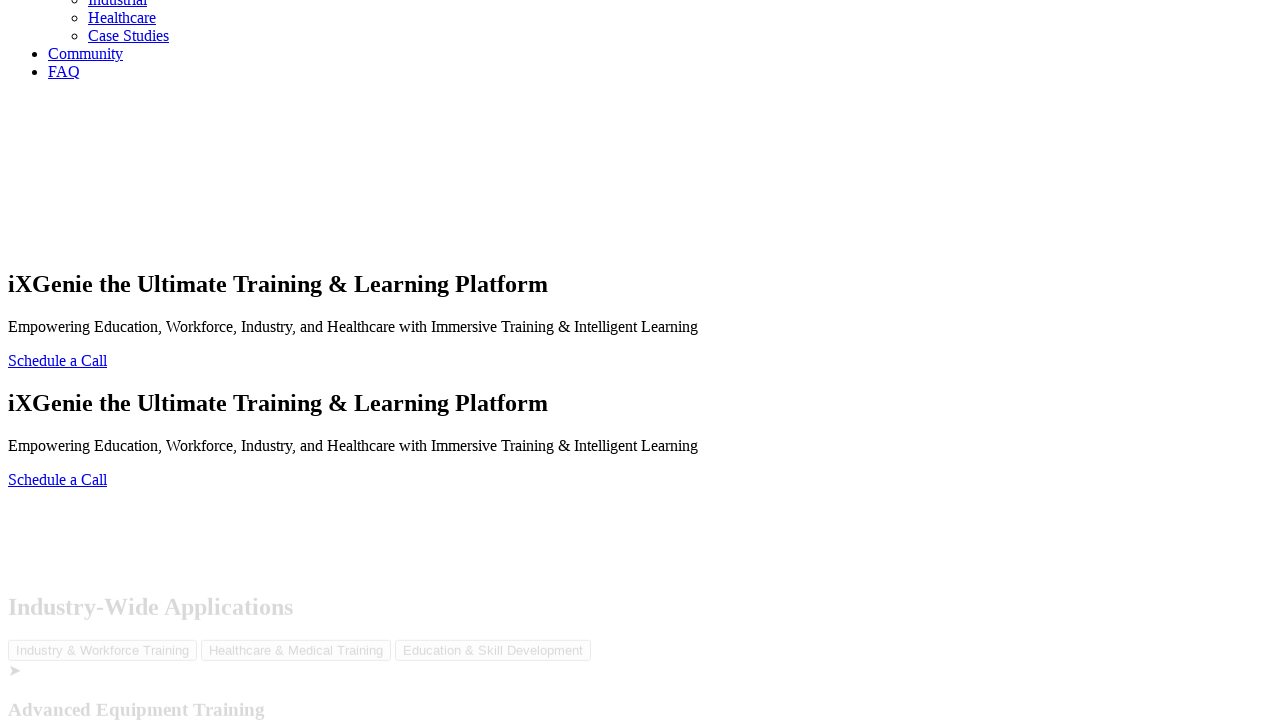

Clicked Industry & Workforce Training button at (102, 11) on xpath=//button[normalize-space()='Industry & Workforce Training']
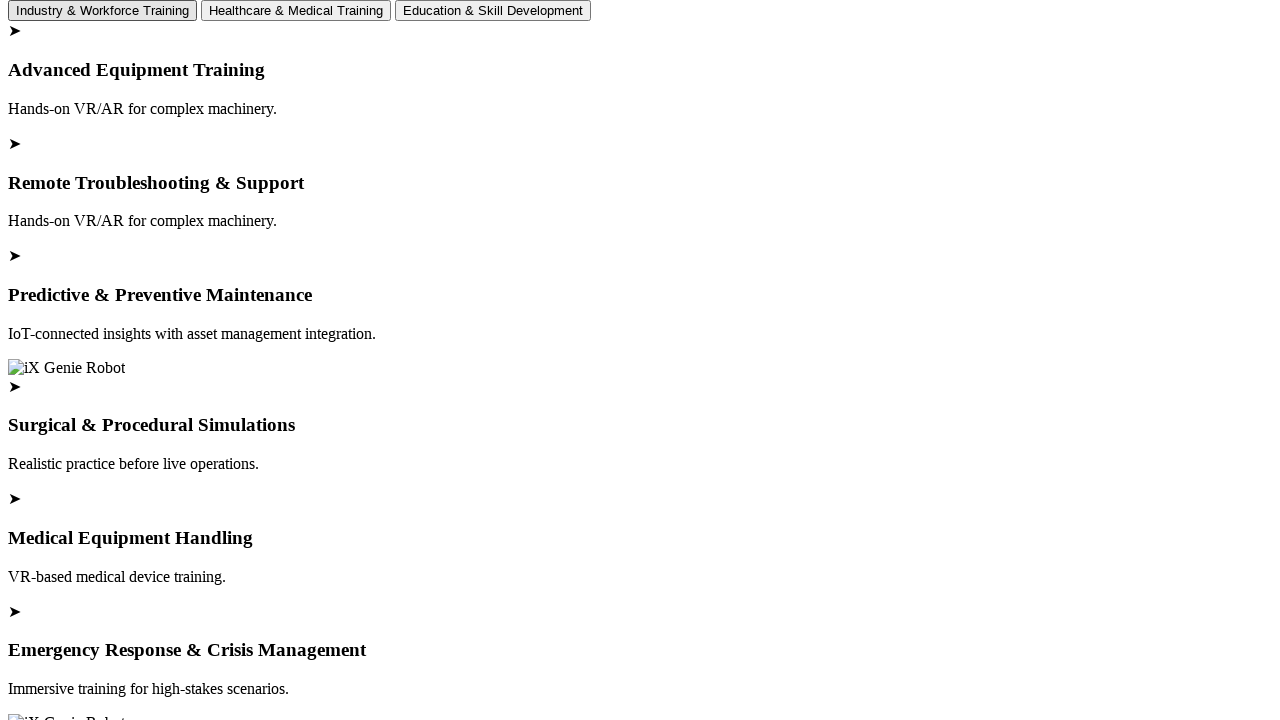

Waited 500ms for training content to load
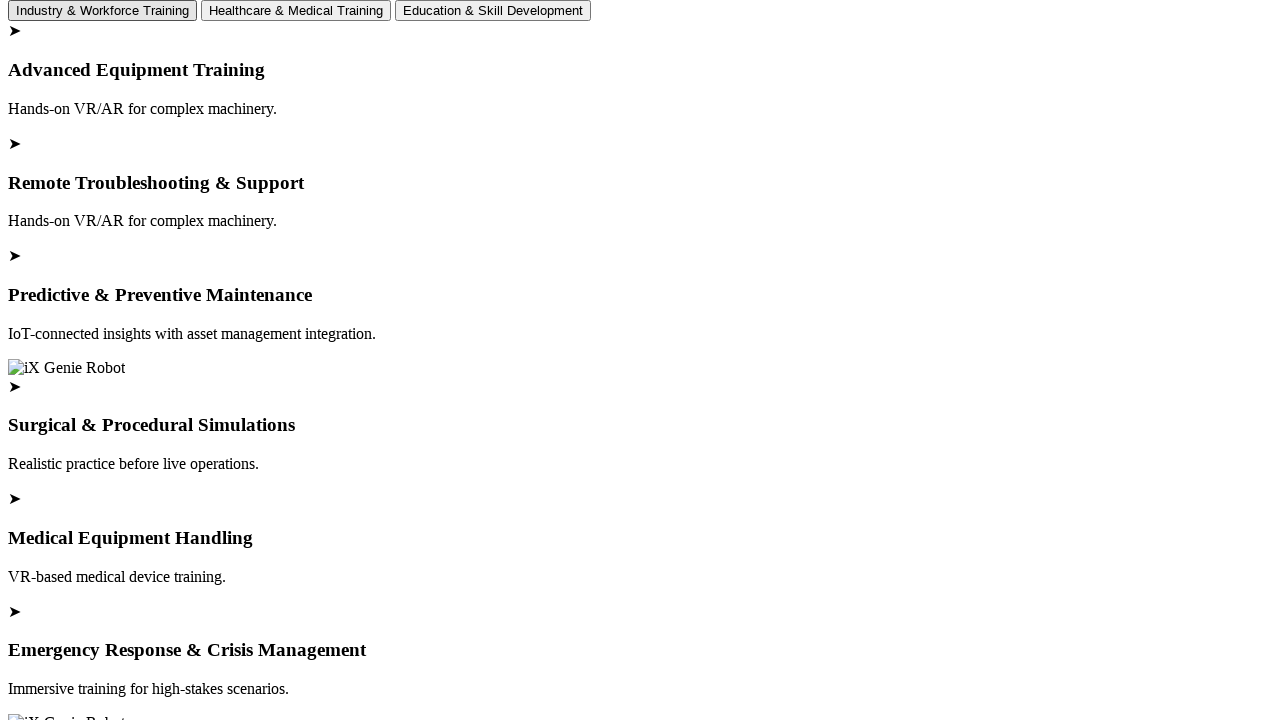

Verified Advanced Equipment Training sub-header for Industry & Workforce
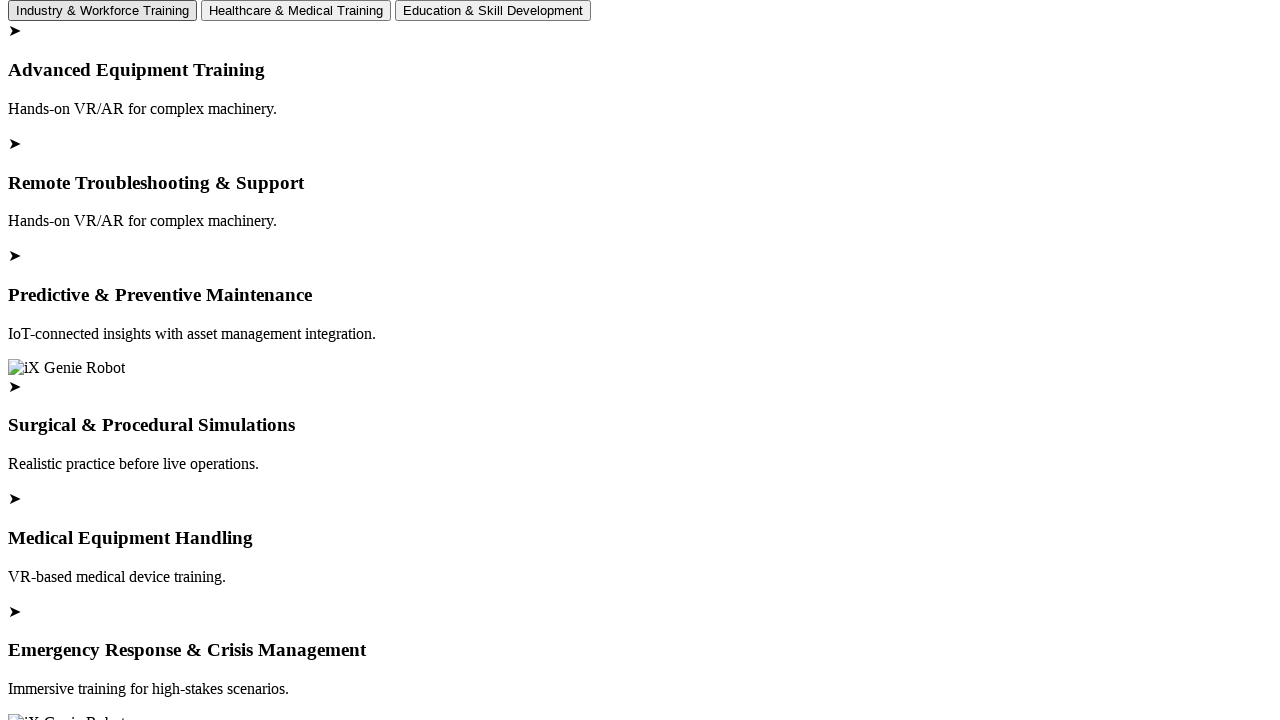

Clicked Healthcare & Medical Training button at (296, 11) on xpath=//button[normalize-space()='Healthcare & Medical Training']
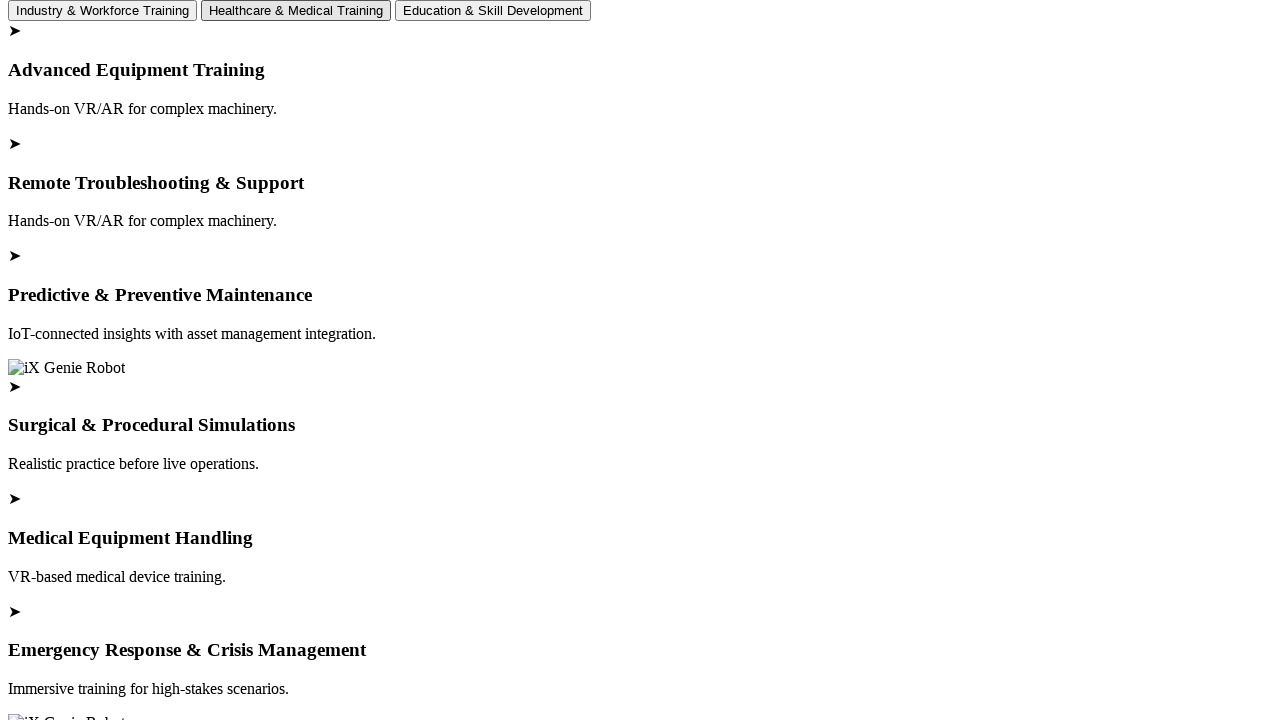

Waited 500ms for healthcare training content to load
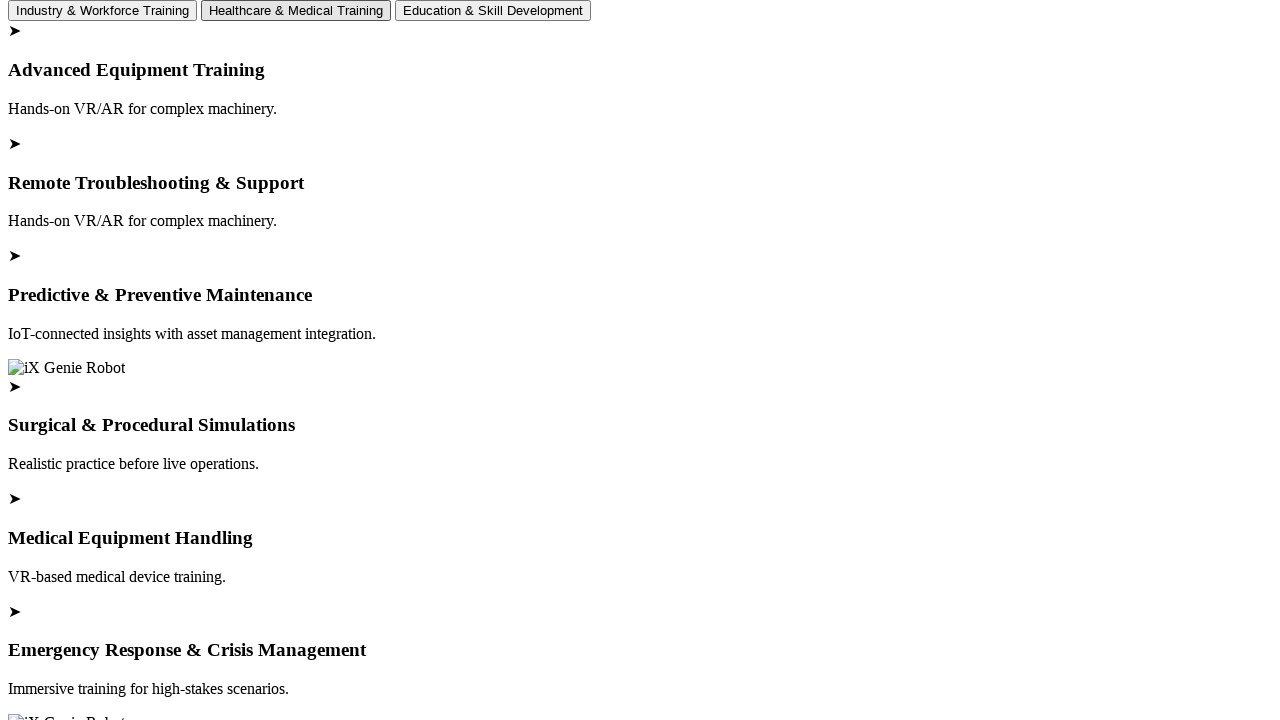

Verified Surgical & Procedural Simulations sub-header for Healthcare & Medical
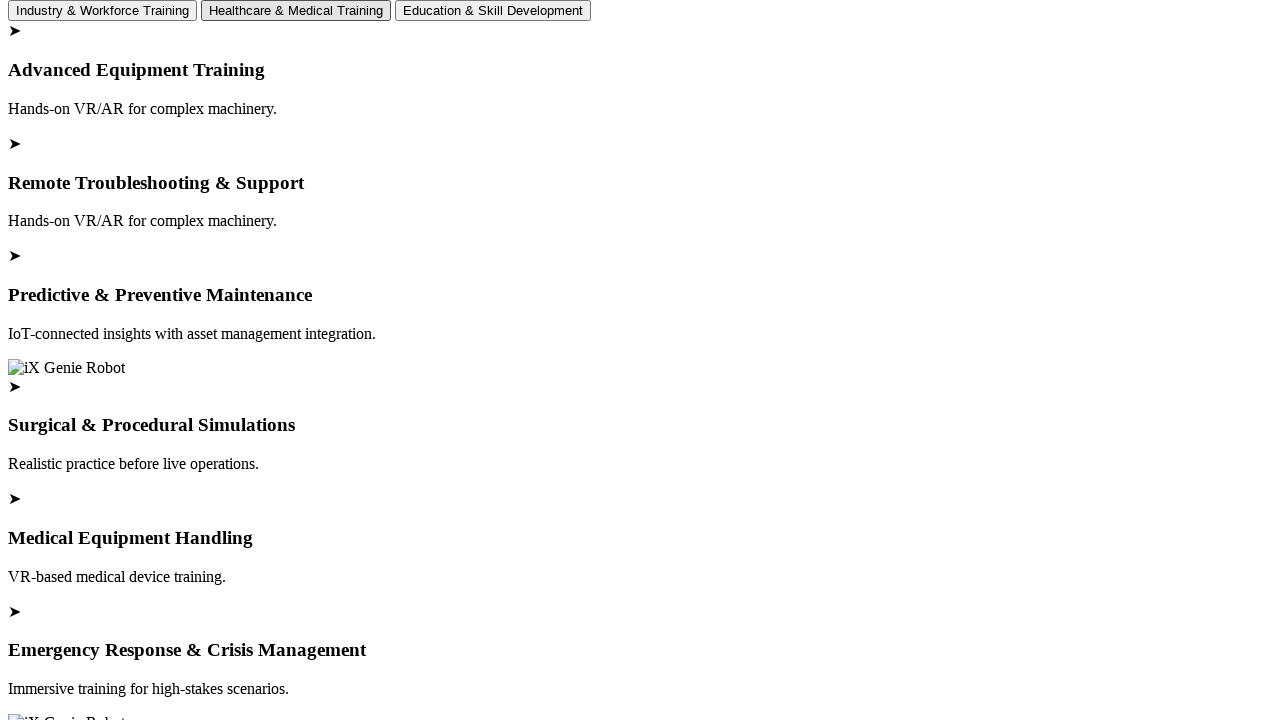

Clicked Education & Skill Development button at (493, 11) on xpath=//button[normalize-space()='Education & Skill Development']
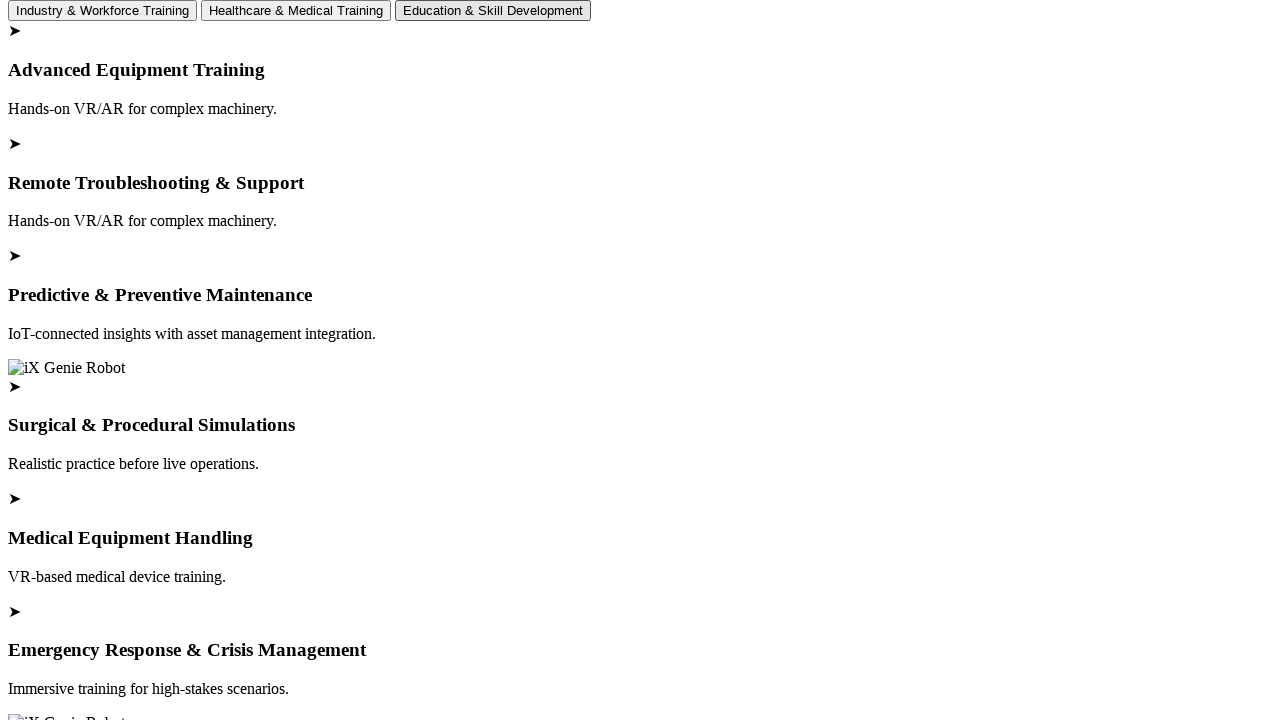

Waited 500ms for education training content to load
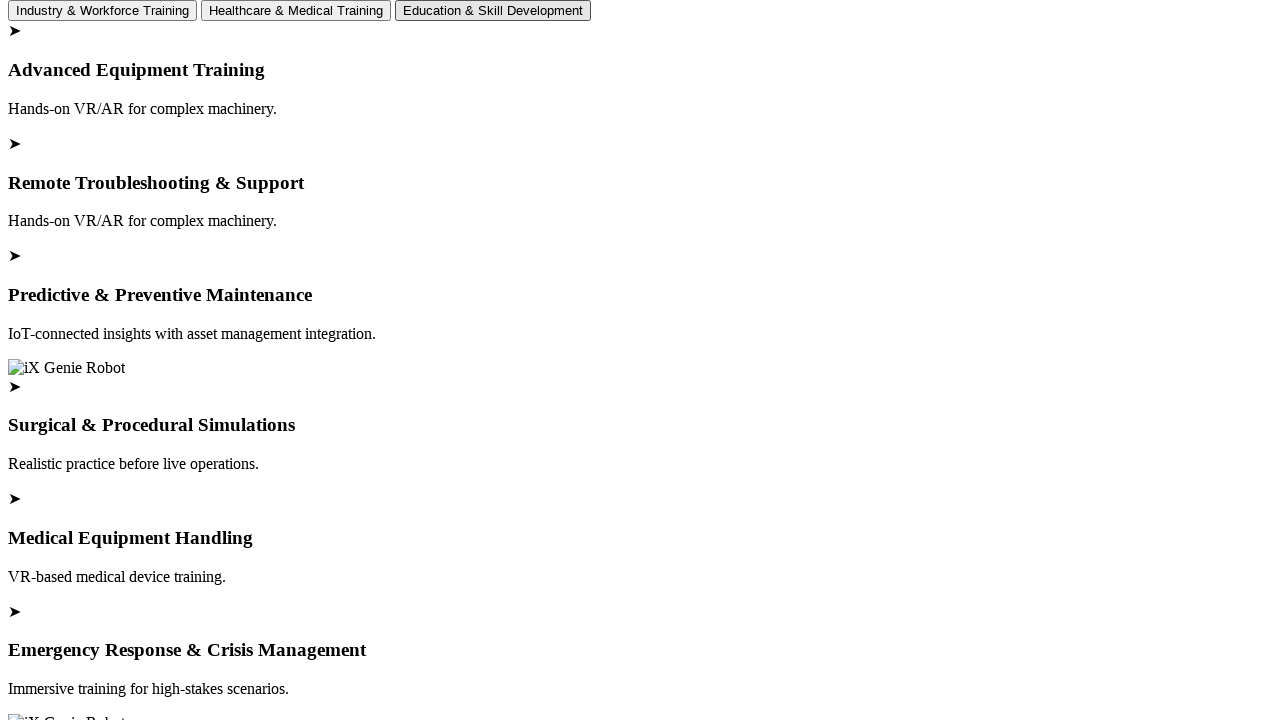

Verified STEM, History, and Arts in VR sub-header for Education & Skill Development
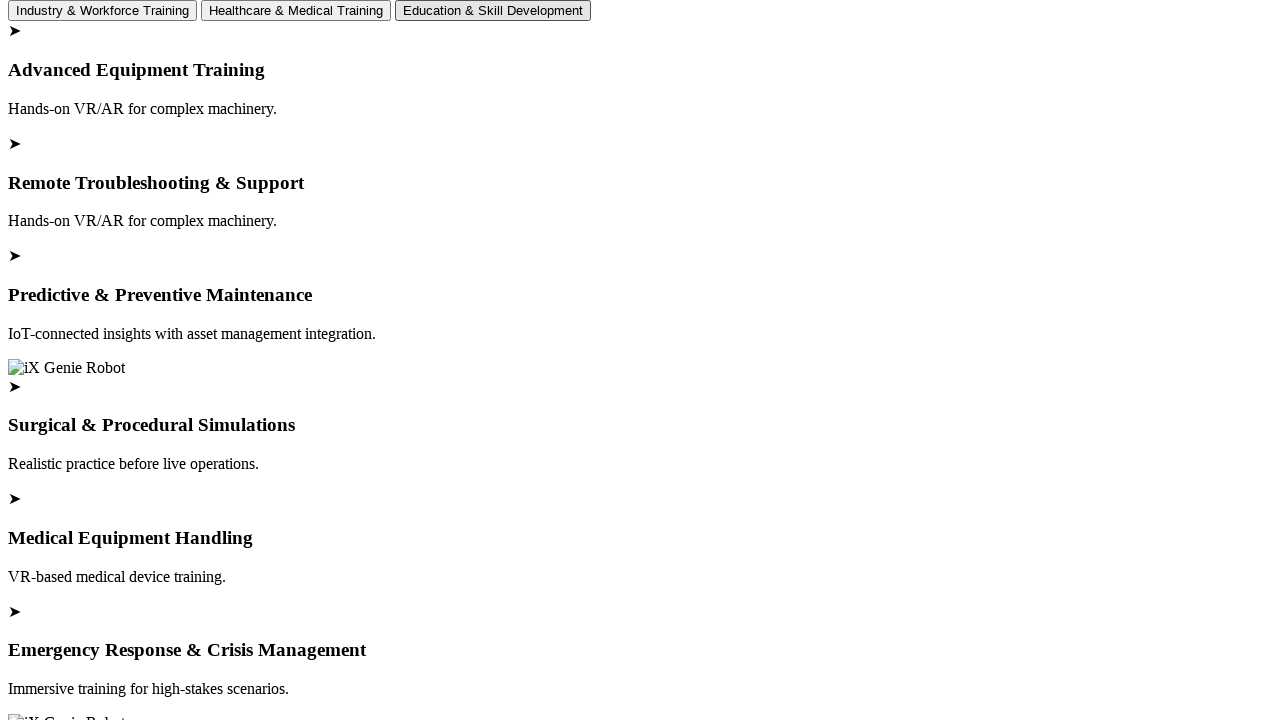

Verified Case Studies header section
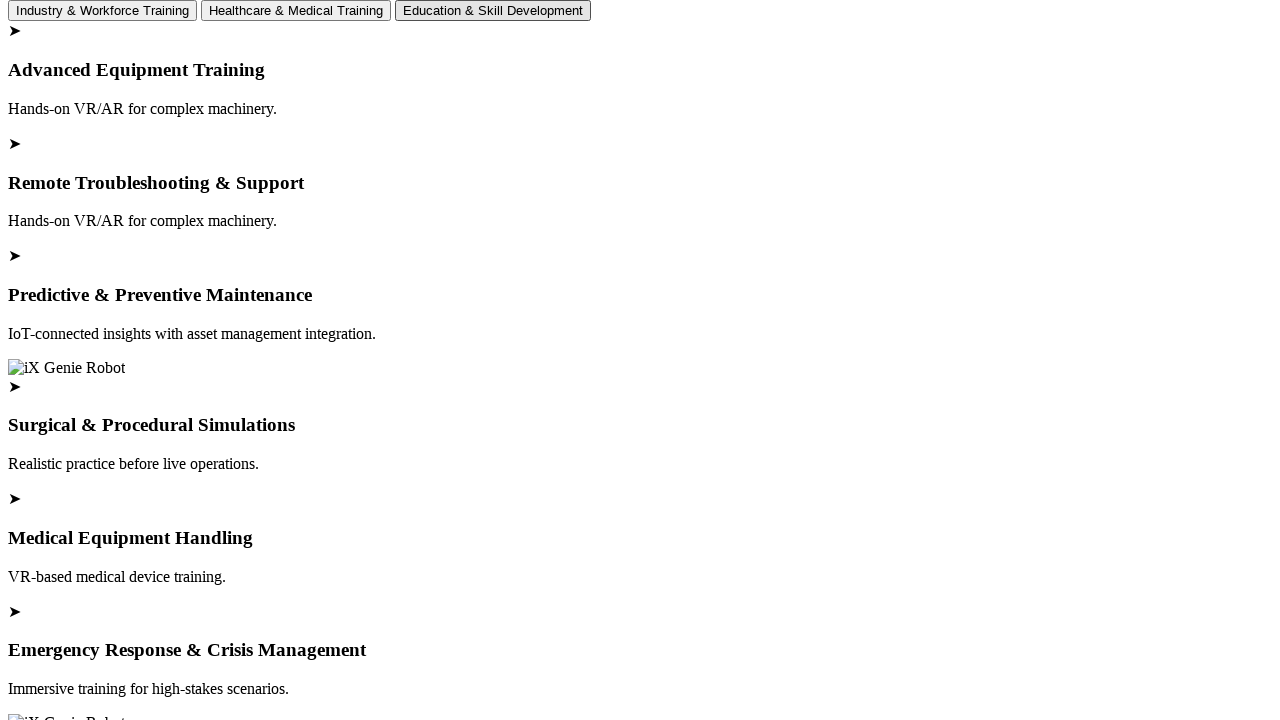

Clicked View More button to see all case studies at (640, 360) on xpath=//a[normalize-space()='View More']
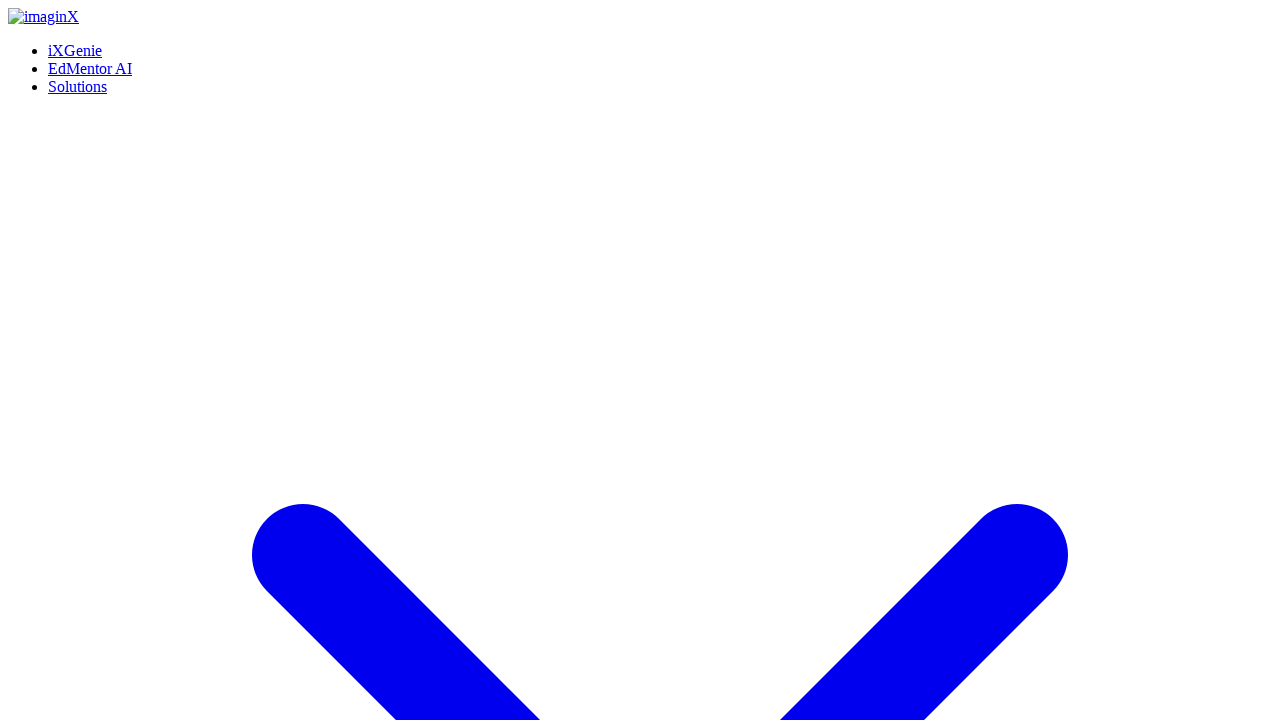

Case Studies page loaded
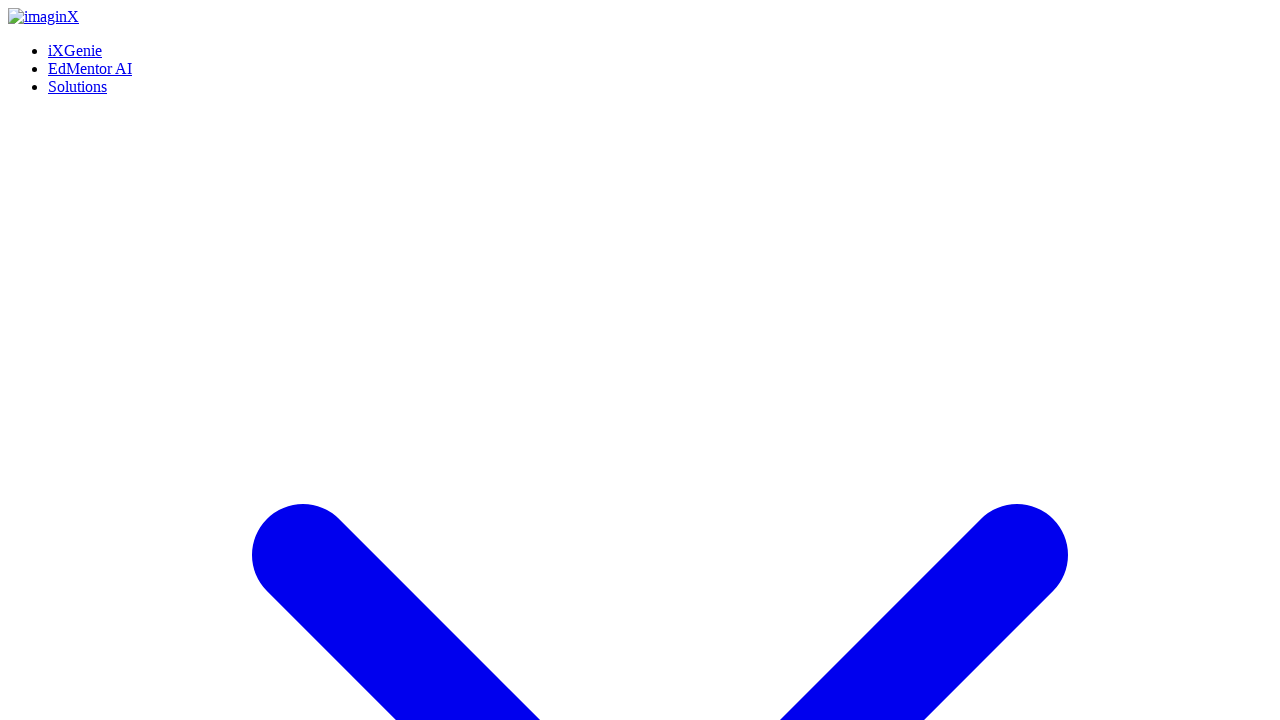

Verified Case Studies page header is displayed
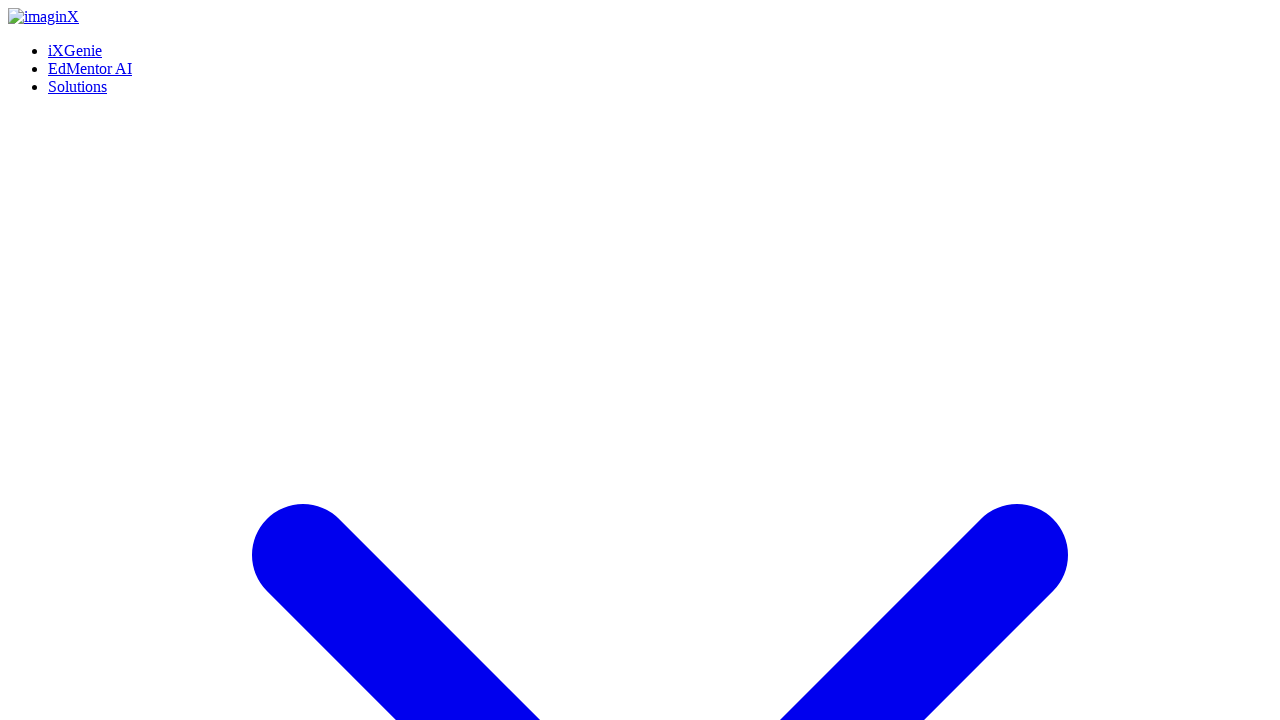

Navigated back to iXGenie page
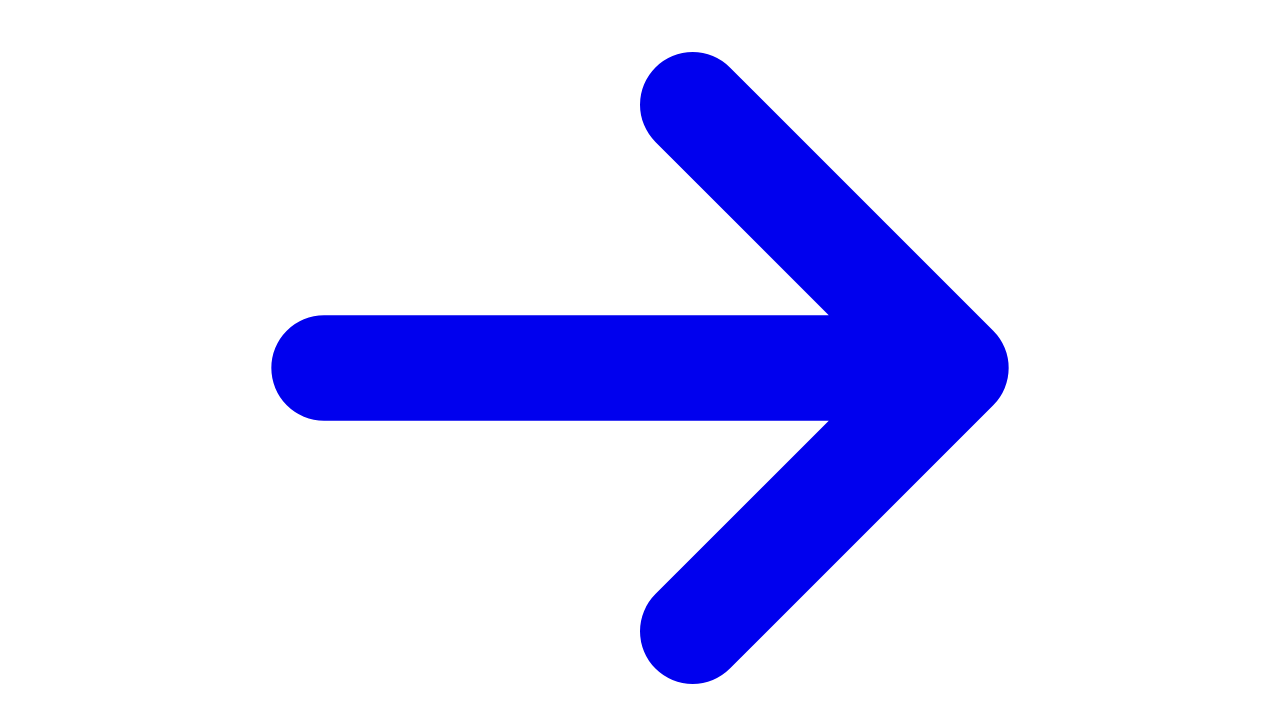

iXGenie page loaded after returning from Case Studies
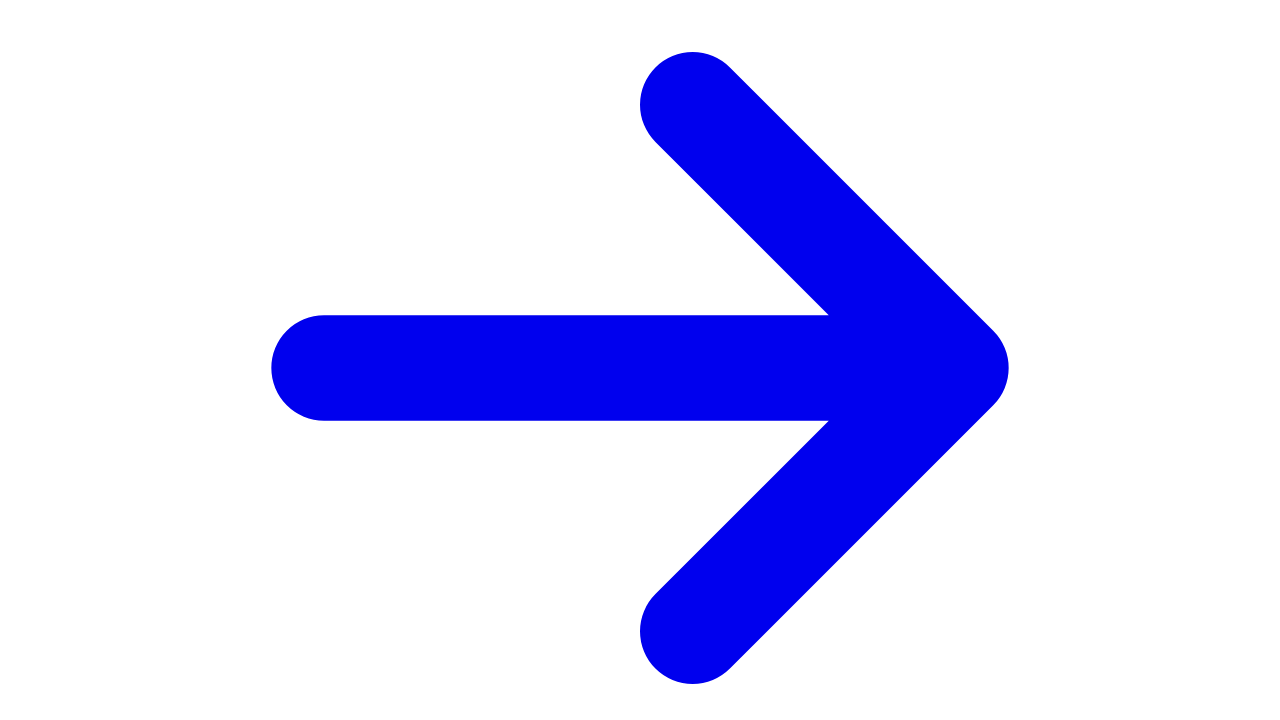

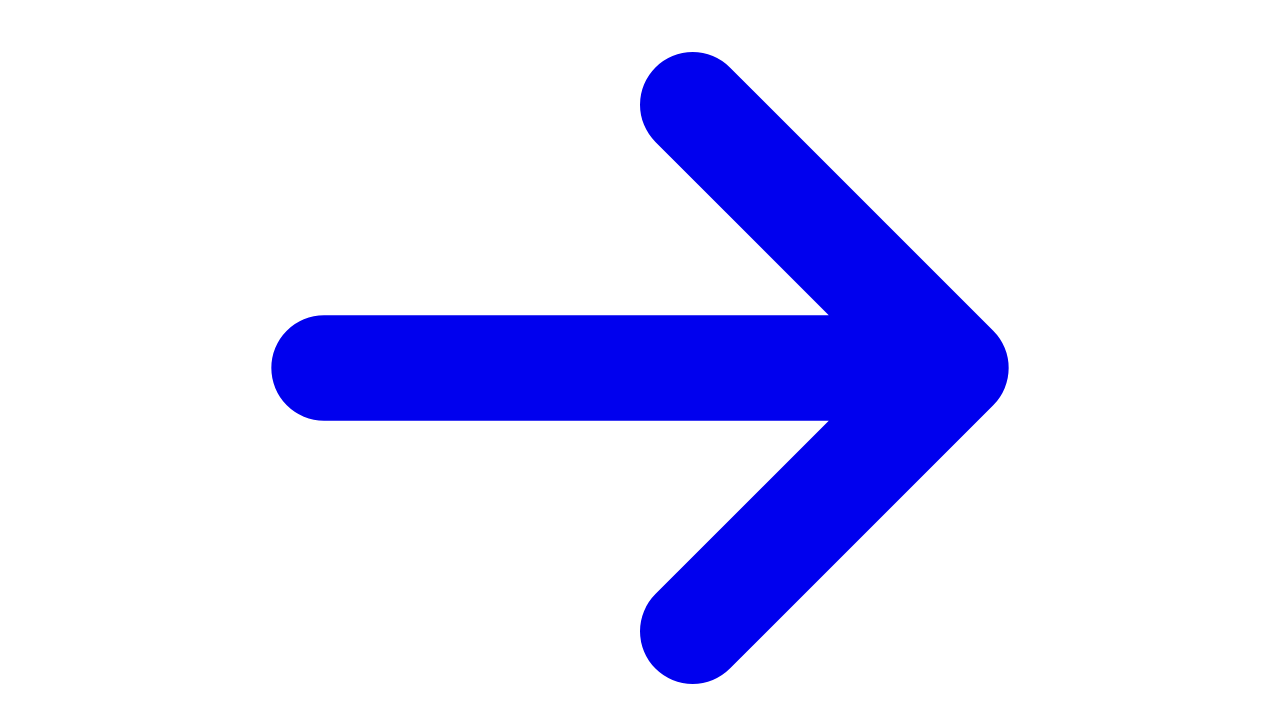